Tests SpiceJet flight search by entering origin and destination cities using keyboard actions

Starting URL: https://www.spicejet.com/

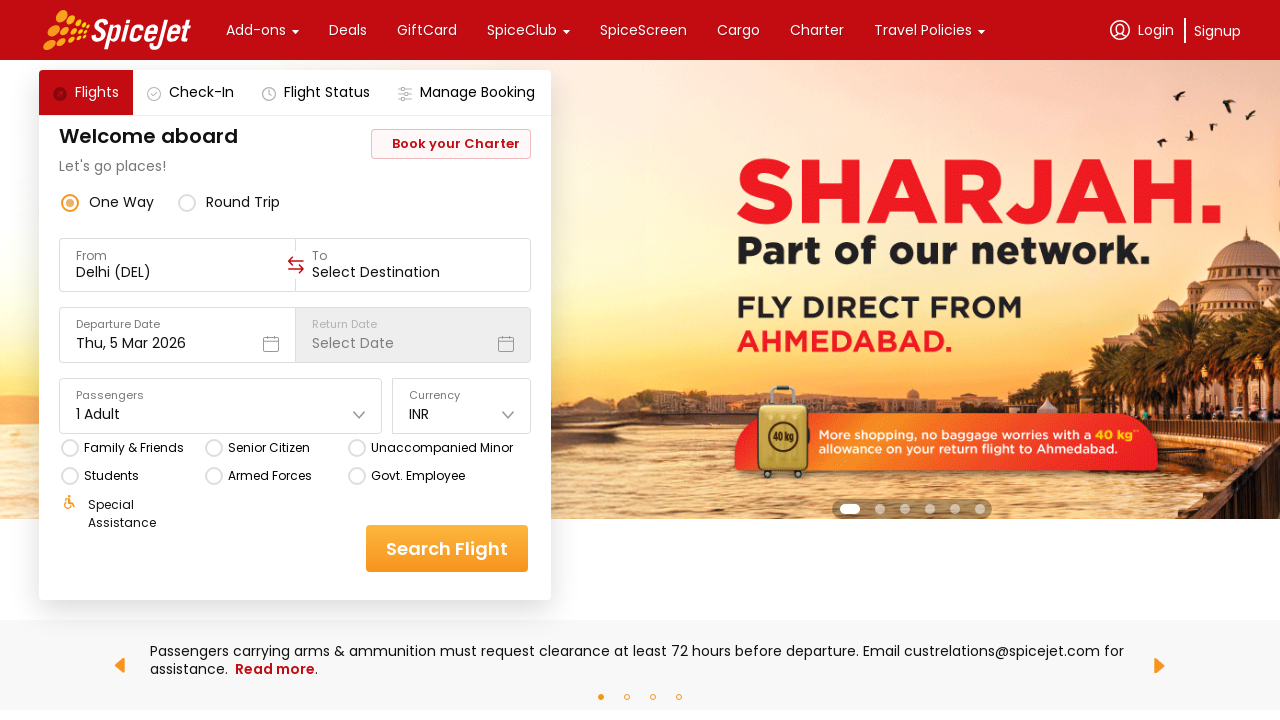

Clicked on origin field at (177, 265) on div[data-testid="to-testID-origin"]
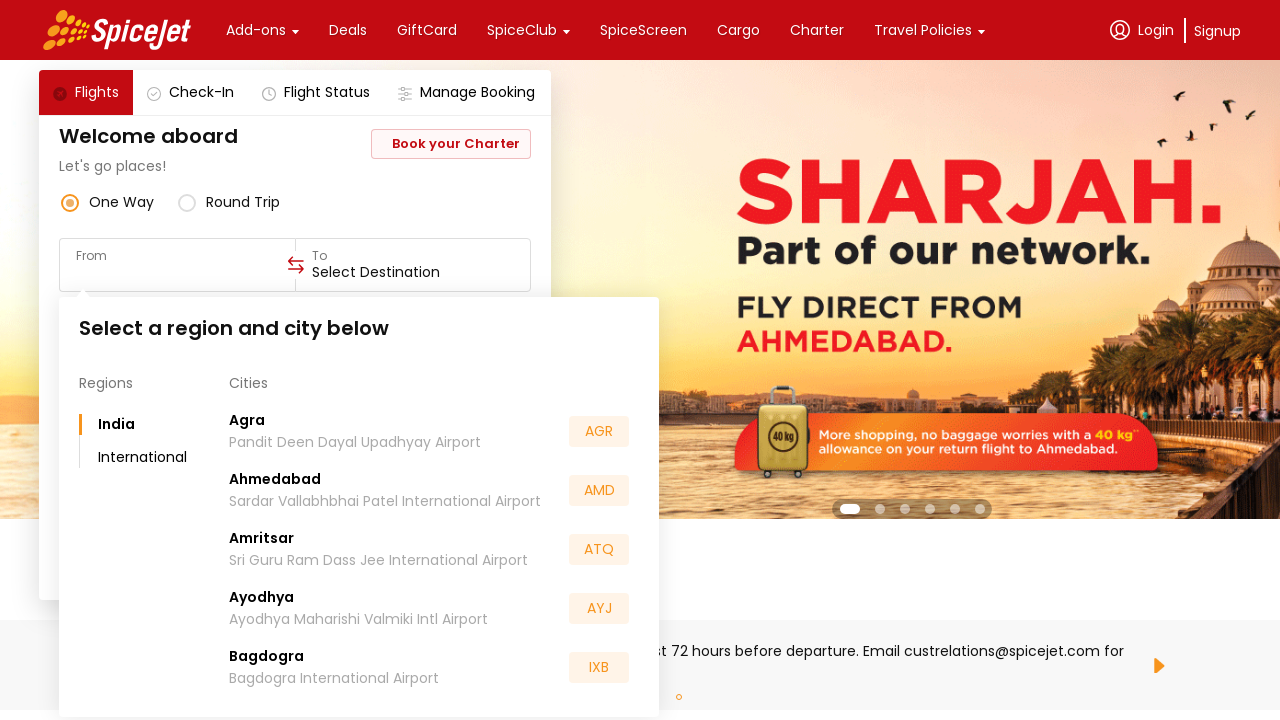

Entered 'BLR' as origin city using keyboard
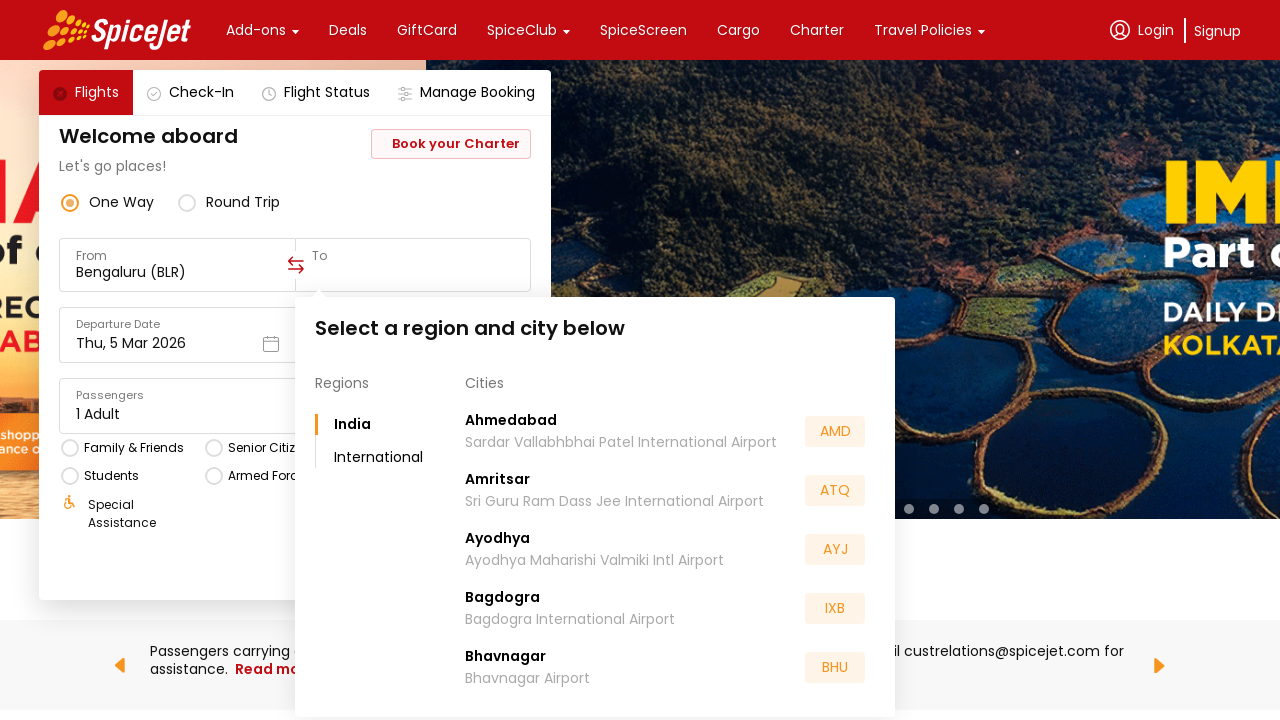

Clicked on destination field at (413, 265) on div[data-testid="to-testID-destination"]
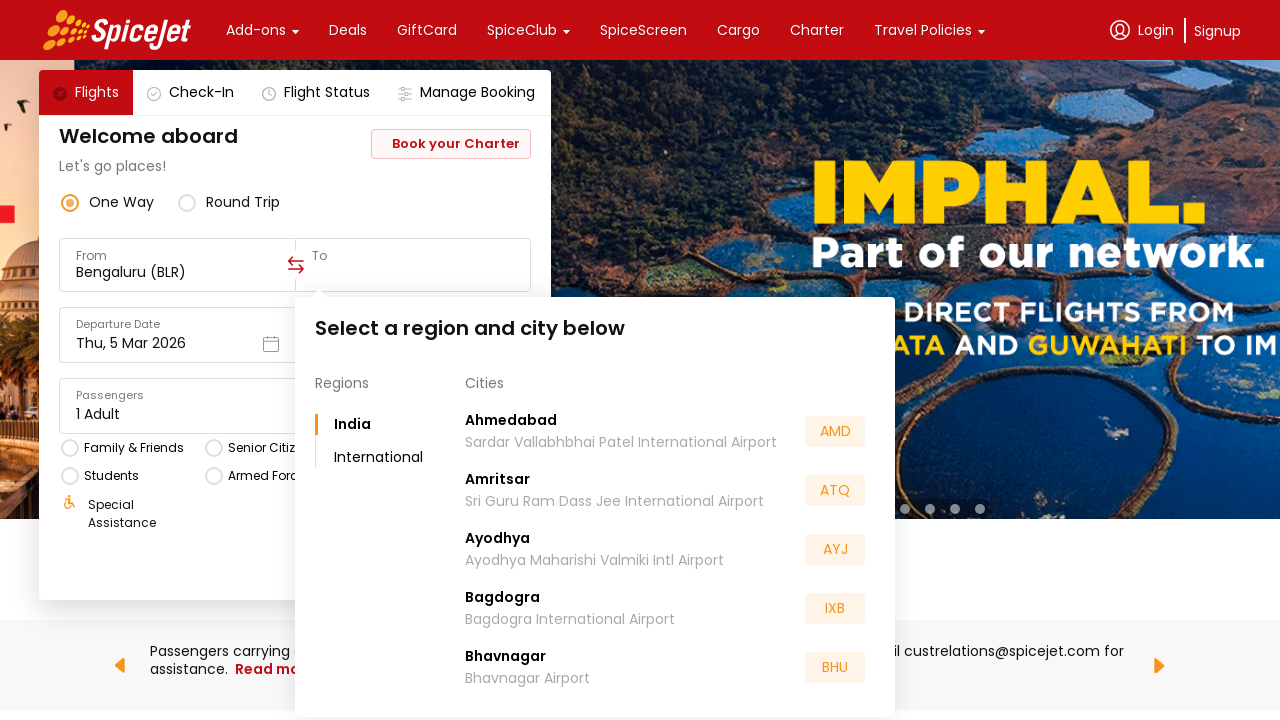

Entered 'BOM' as destination city using keyboard
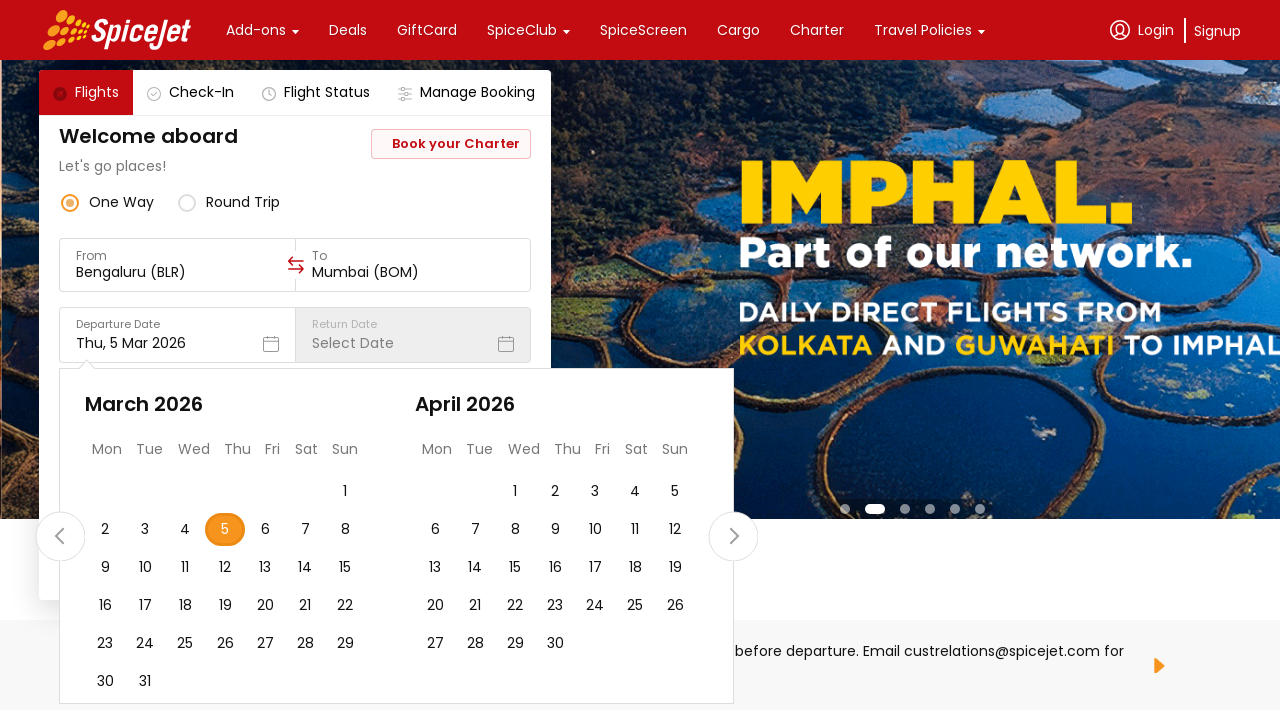

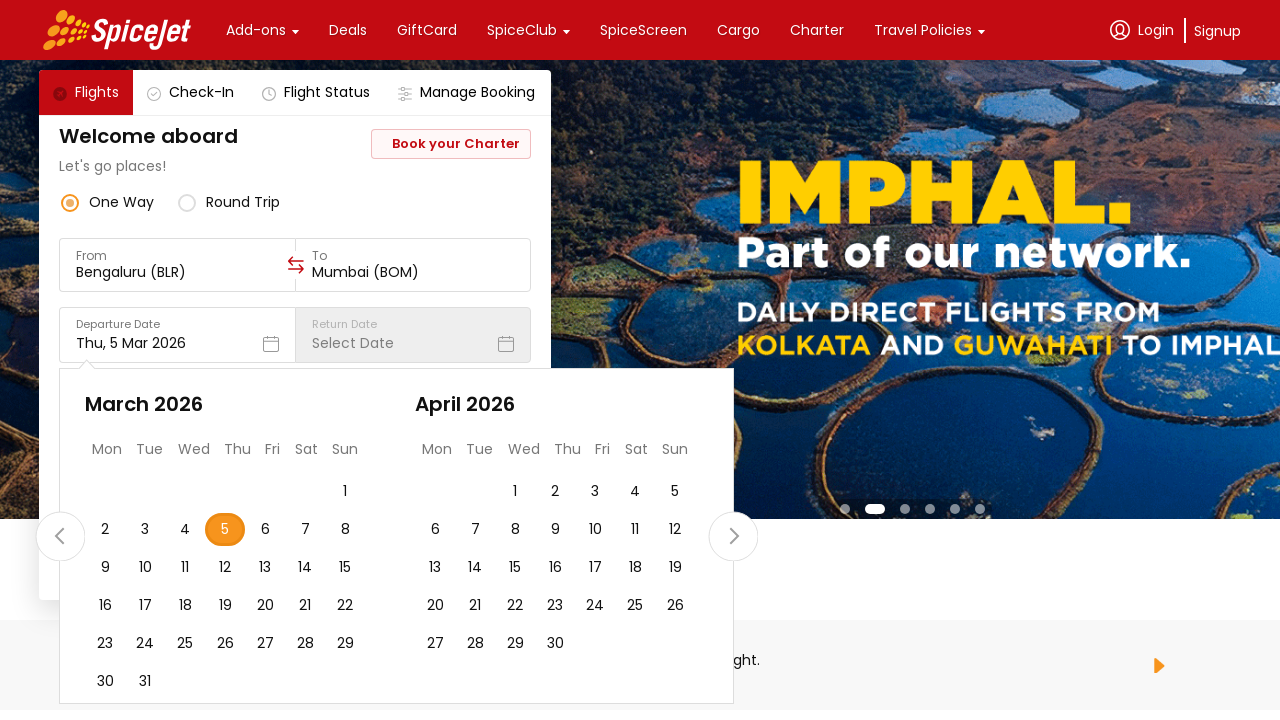